Tests page scrolling functionality by navigating to a website and scrolling down 100 pixels using JavaScript execution

Starting URL: https://www.actimind.com/

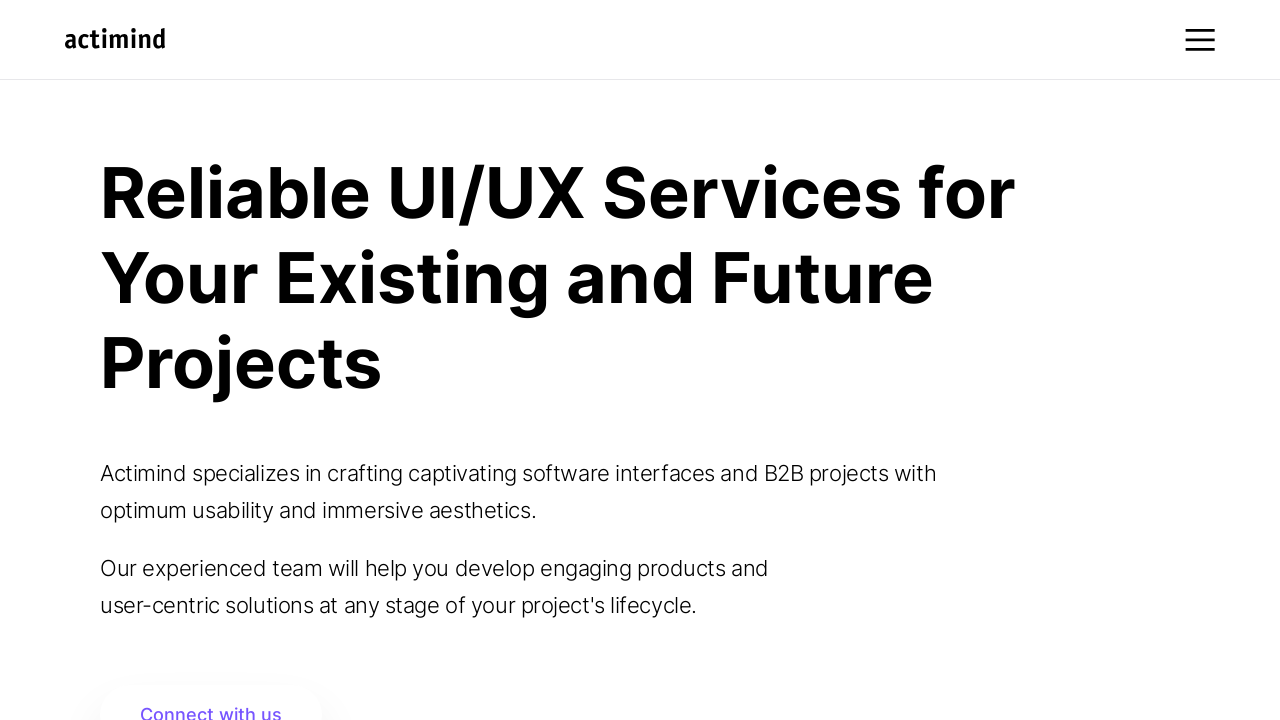

Navigated to https://www.actimind.com/
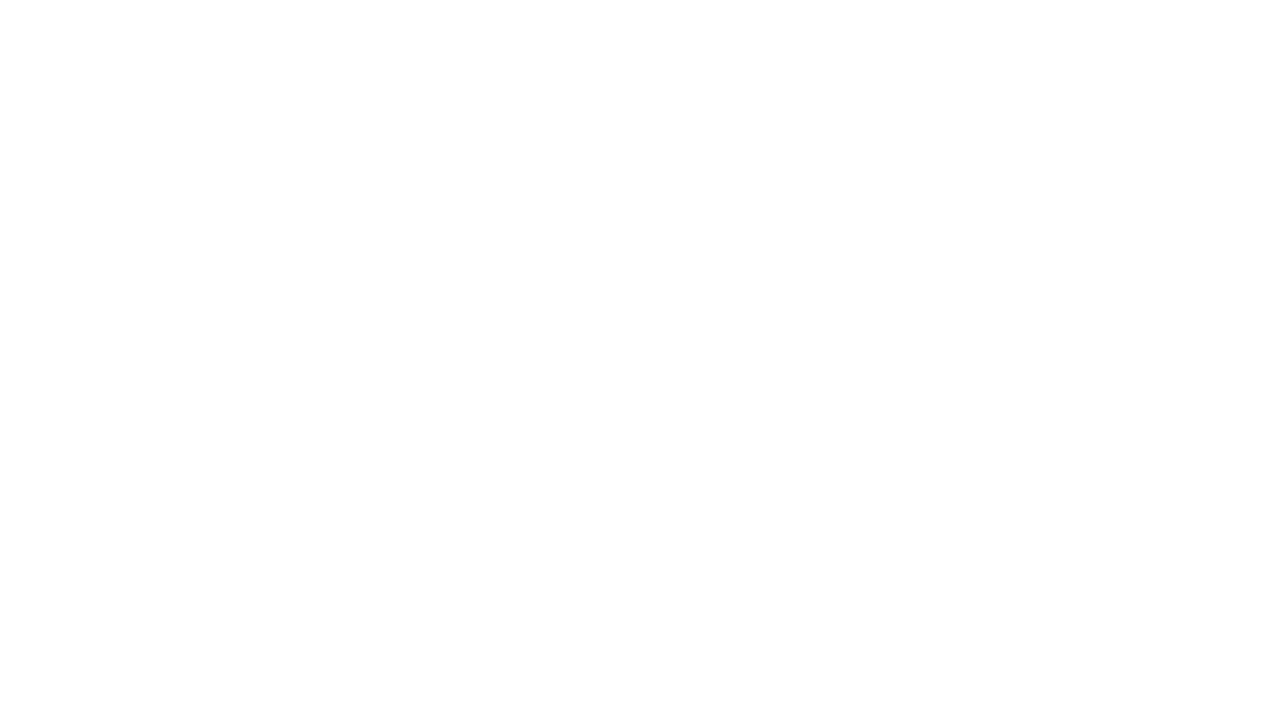

Scrolled down page by 100 pixels
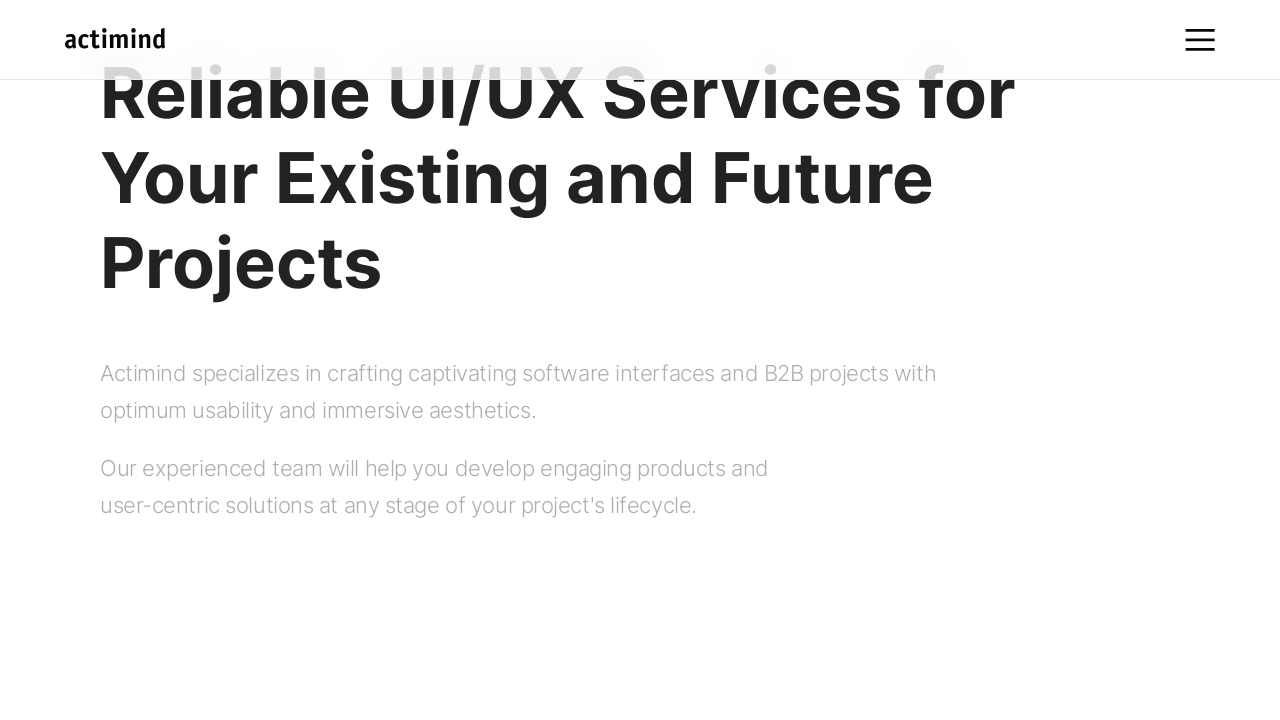

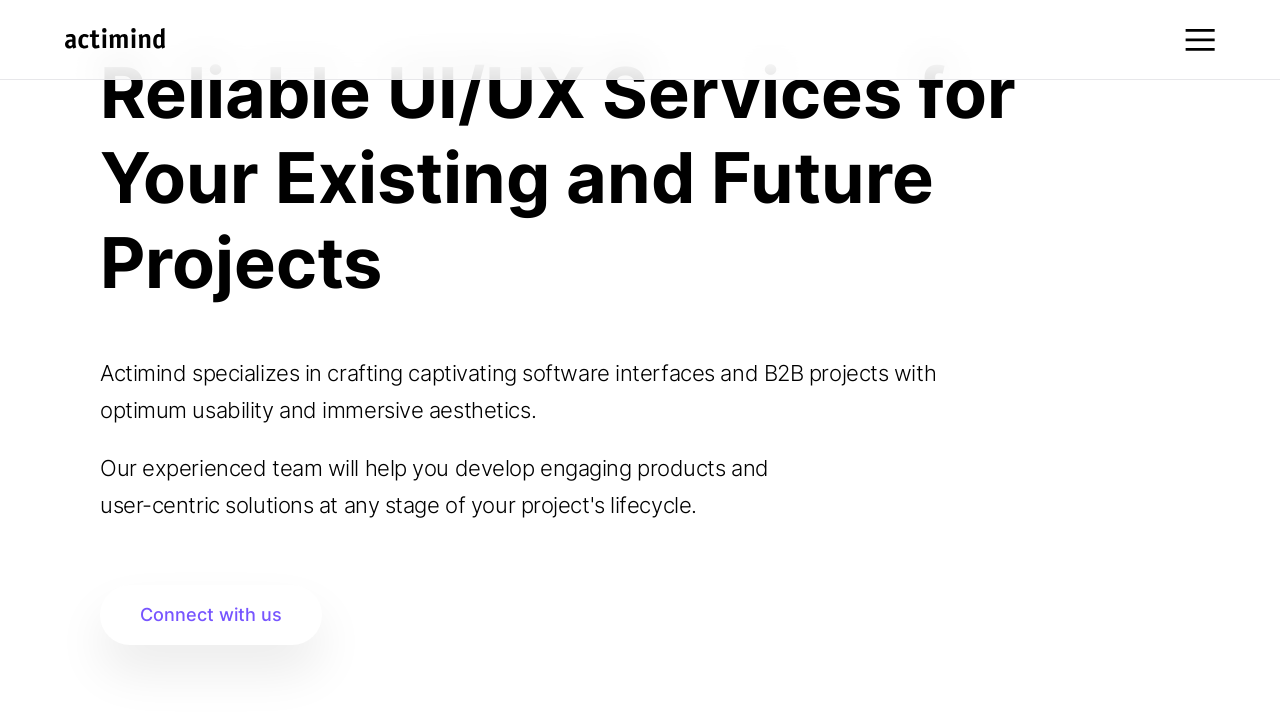